Tests a practice form by filling in first name, last name, selecting gender, and entering a date

Starting URL: https://techlistic.com/p/selenium-practice-form.html

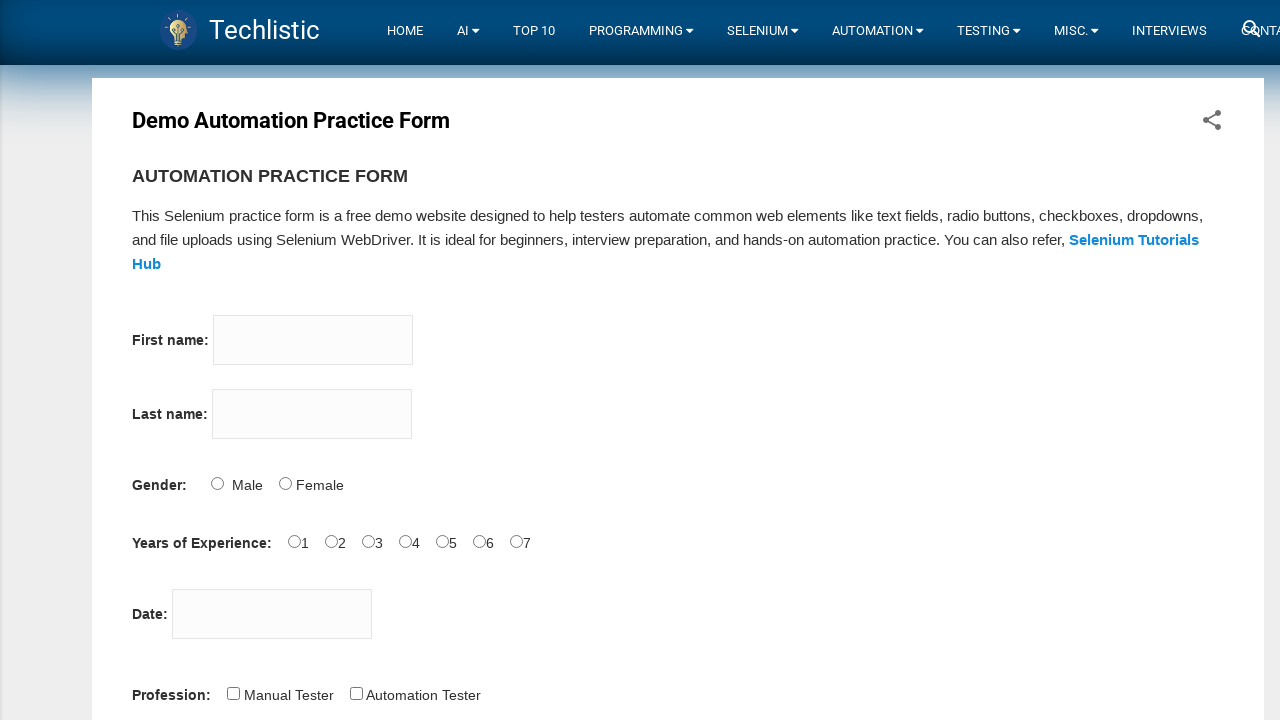

Filled first name field with 'muadib' on input[name='firstname']
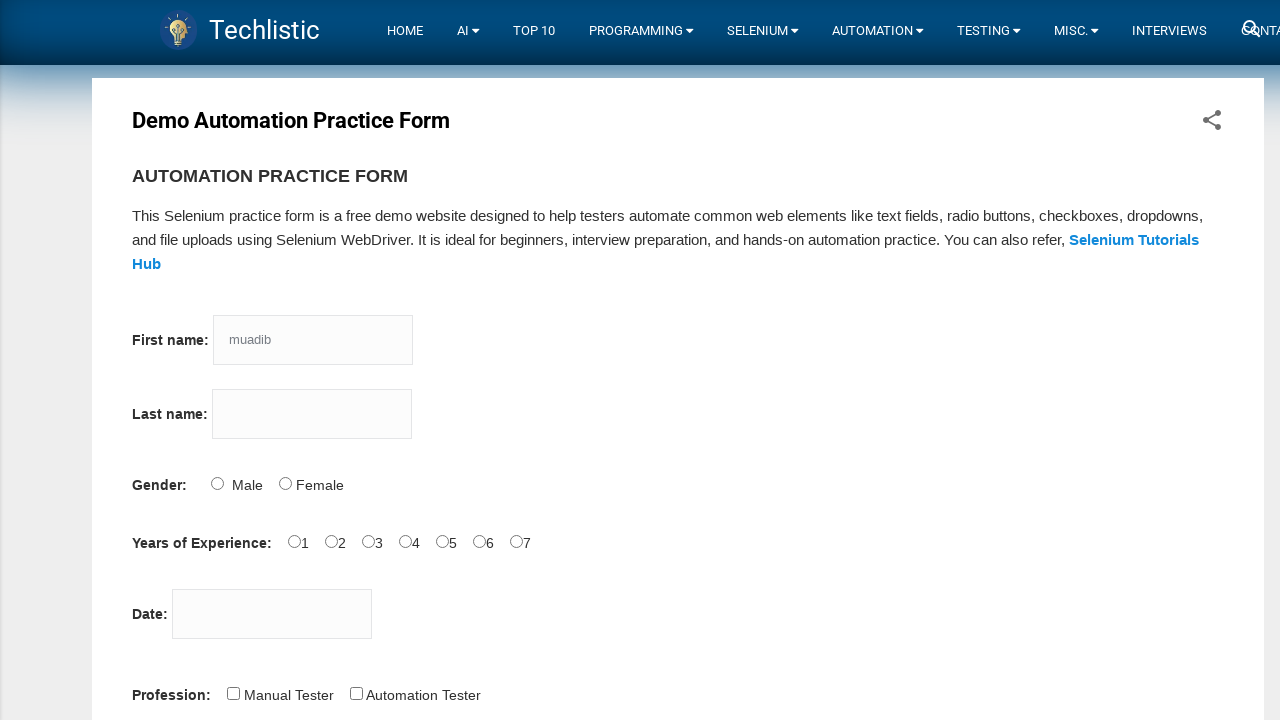

Filled last name field with 'chosenone' on input[name='lastname']
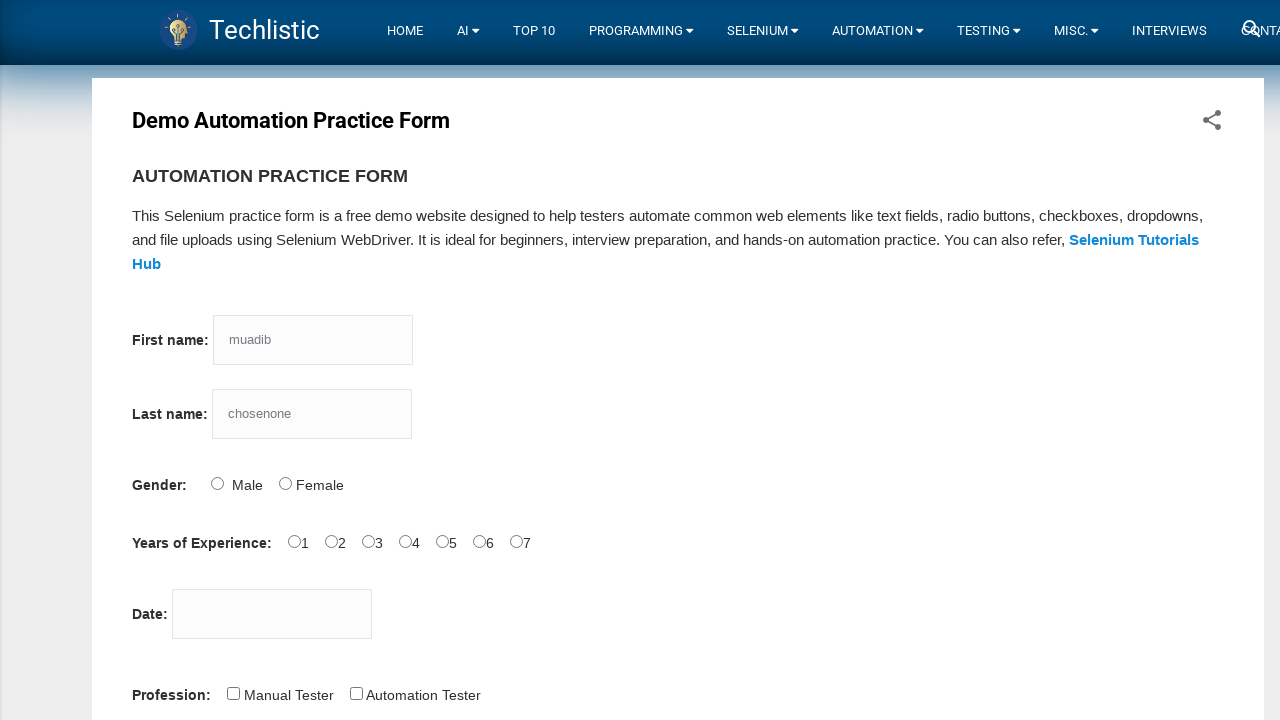

Selected male gender radio button at (217, 483) on input#sex-0
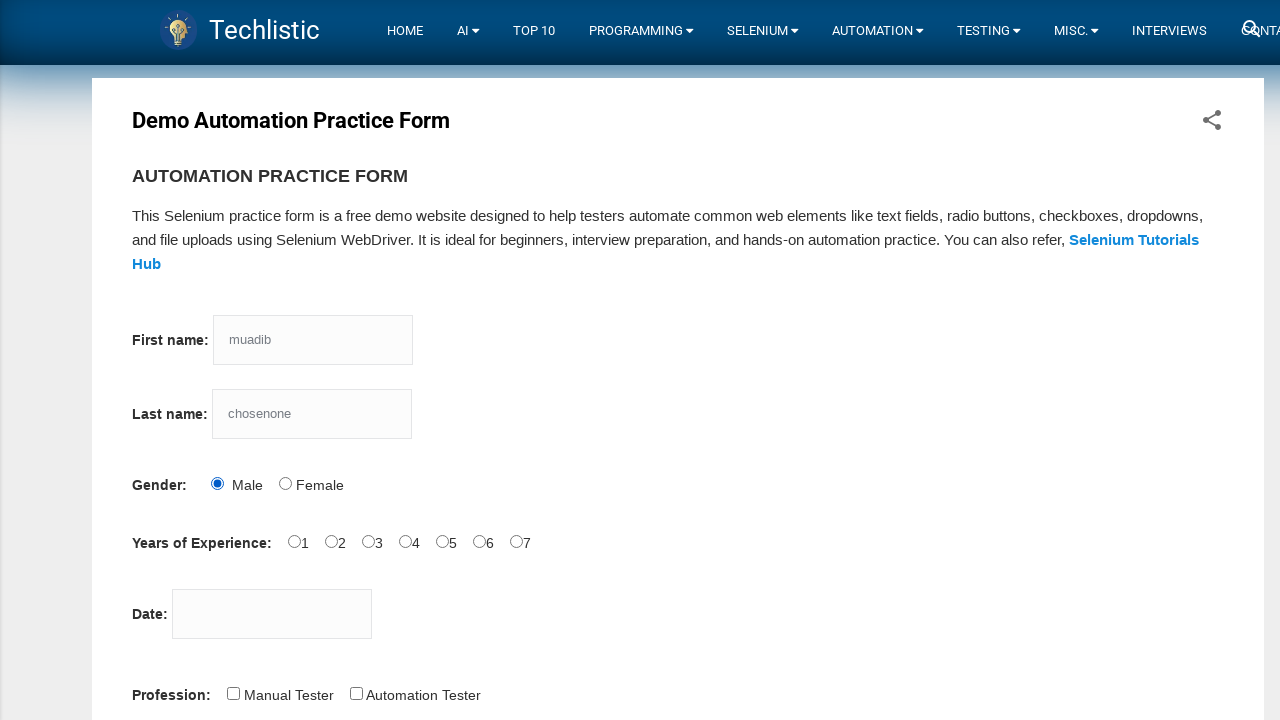

Filled date picker with '12/12/12' on input#datepicker
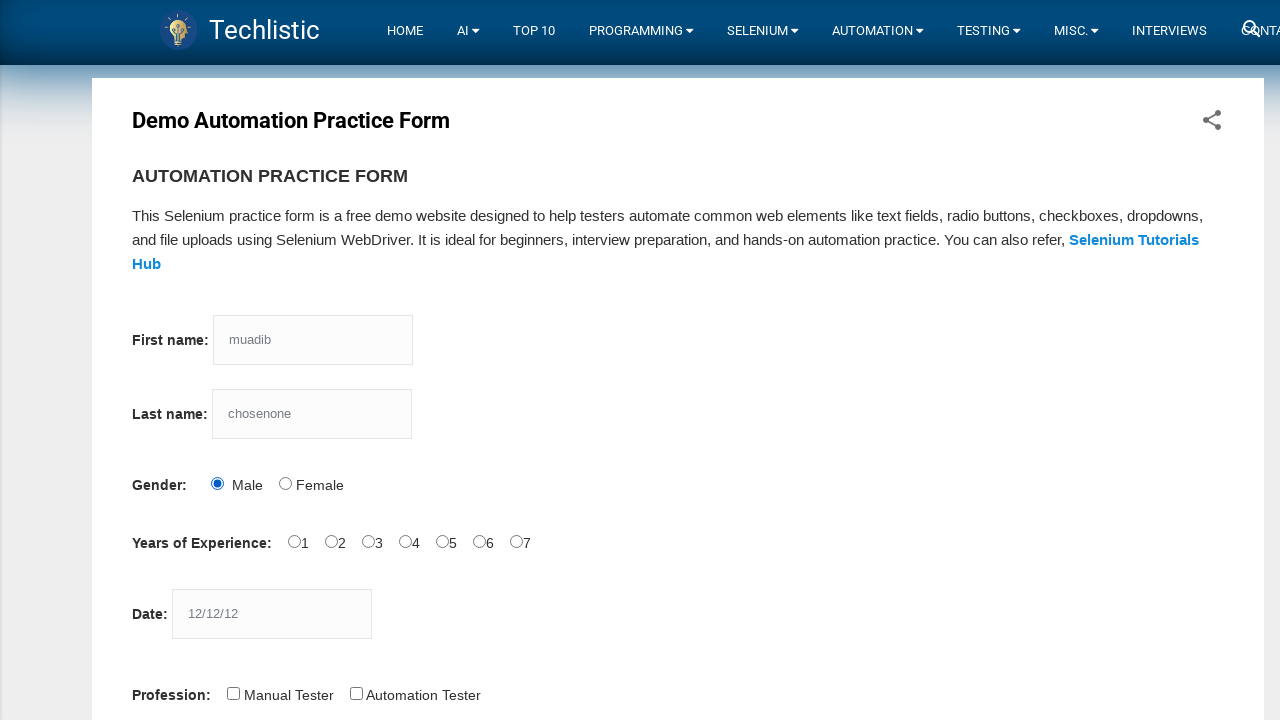

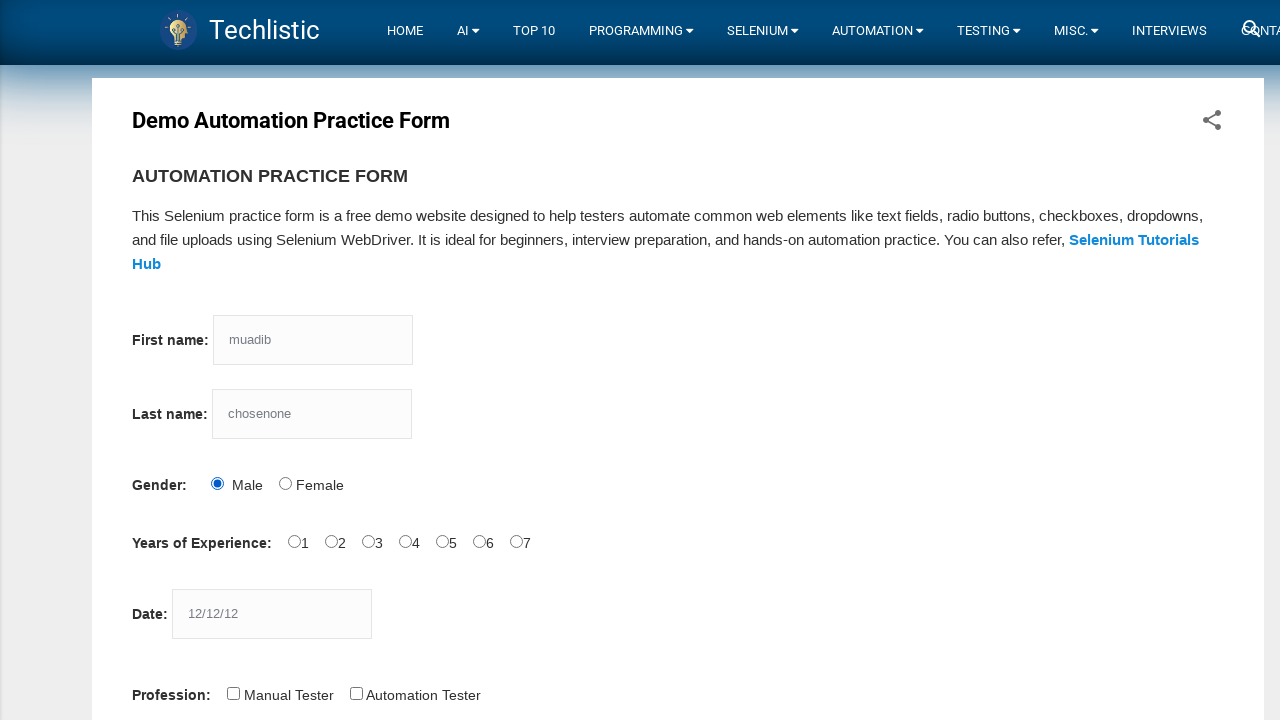